Tests drag and drop functionality by dragging an element from source to destination within an iframe

Starting URL: https://jqueryui.com/droppable/

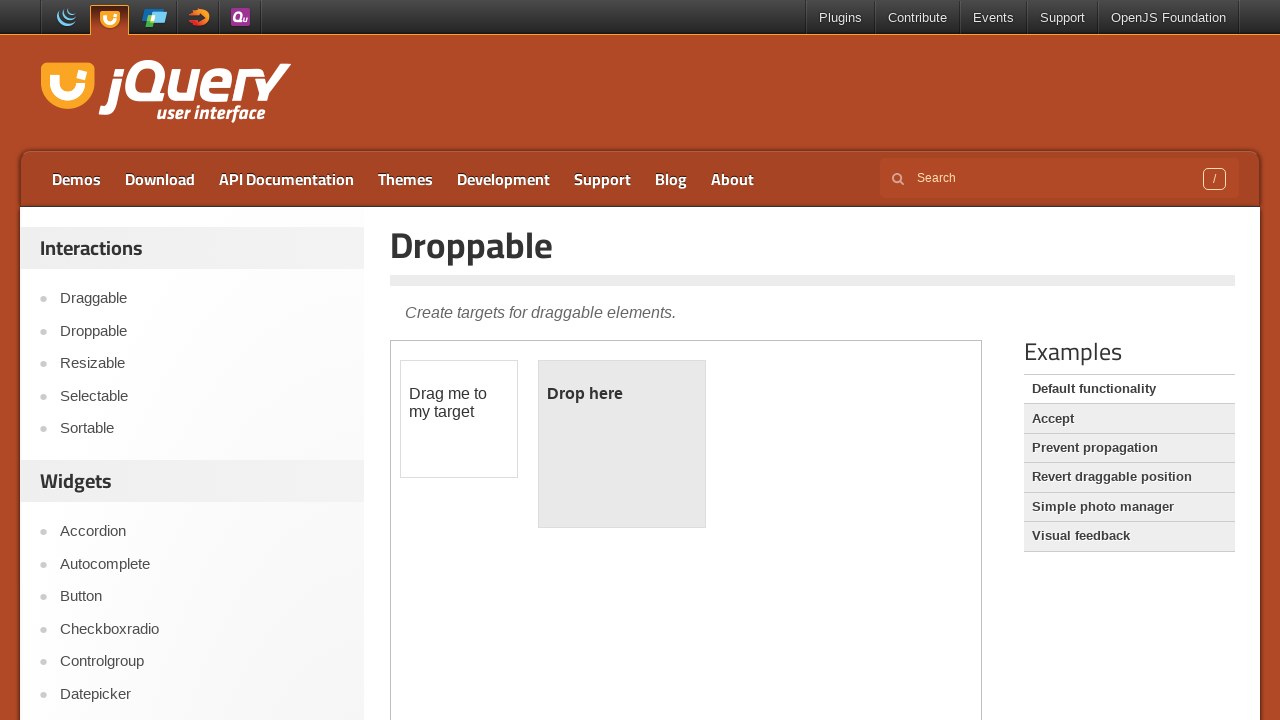

Located the iframe containing the drag and drop demo
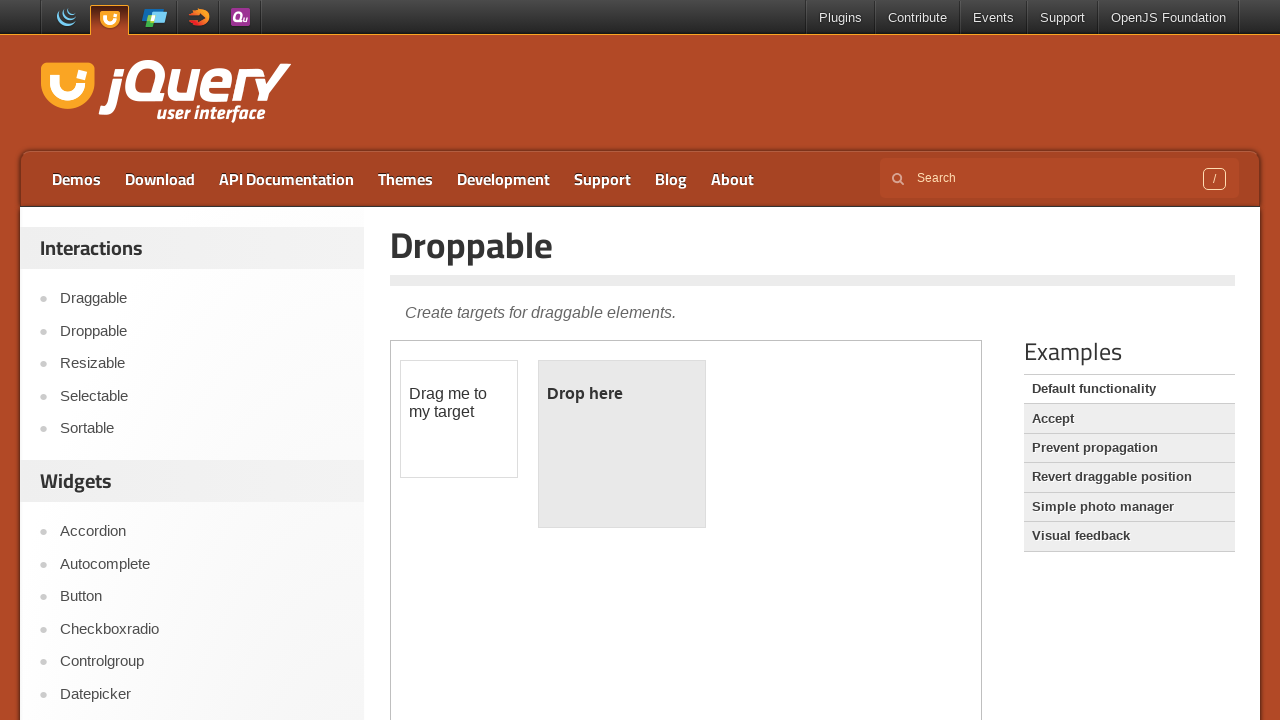

Located the draggable element with id 'draggable'
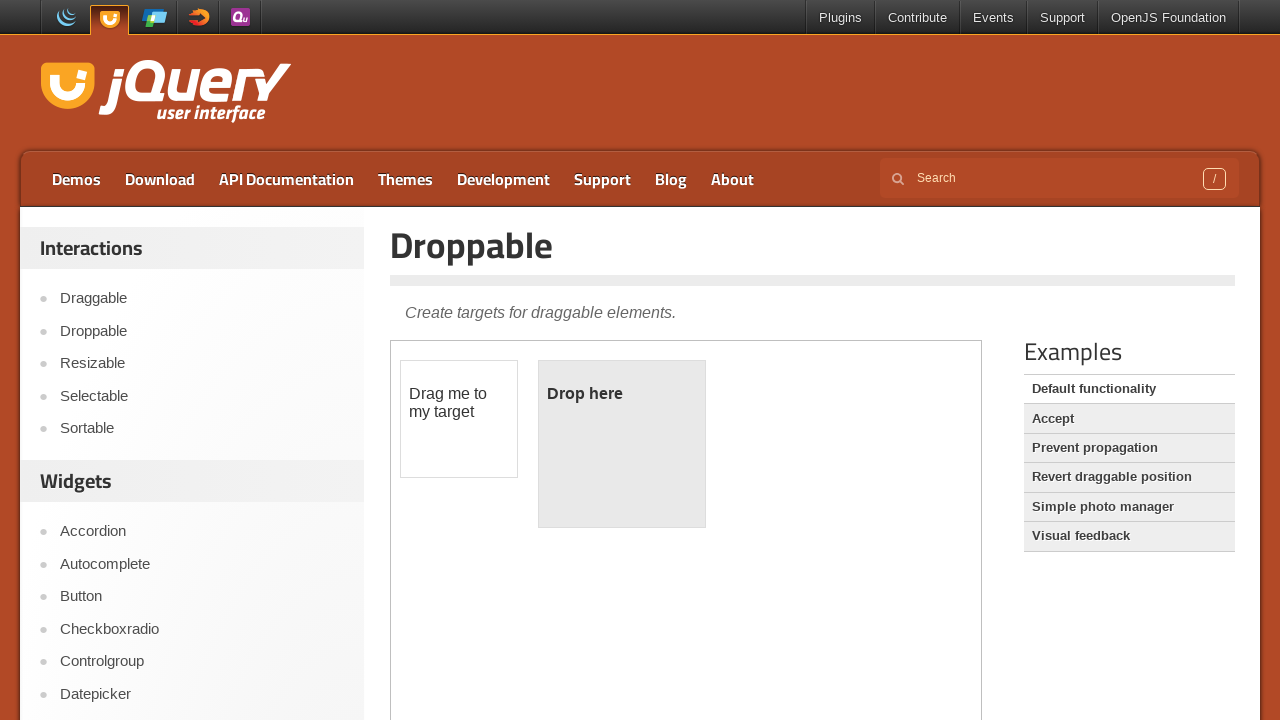

Located the droppable element with id 'droppable'
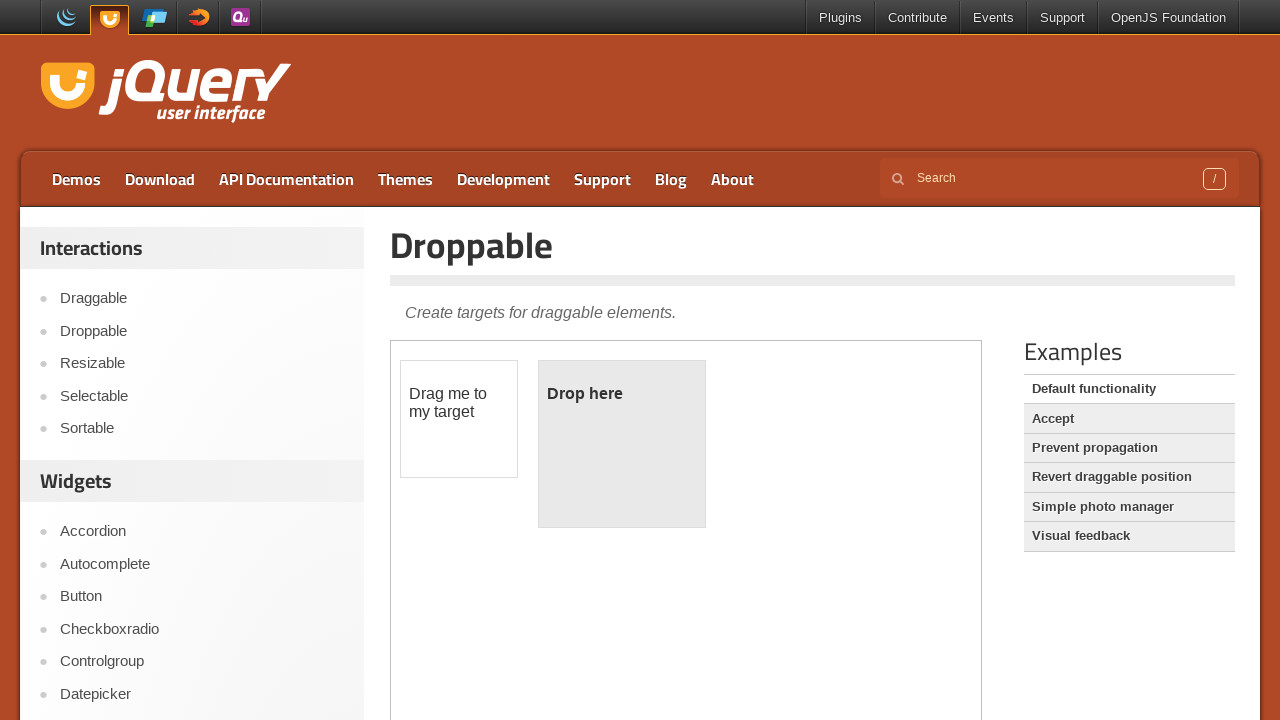

Performed drag and drop operation from draggable to droppable element at (622, 444)
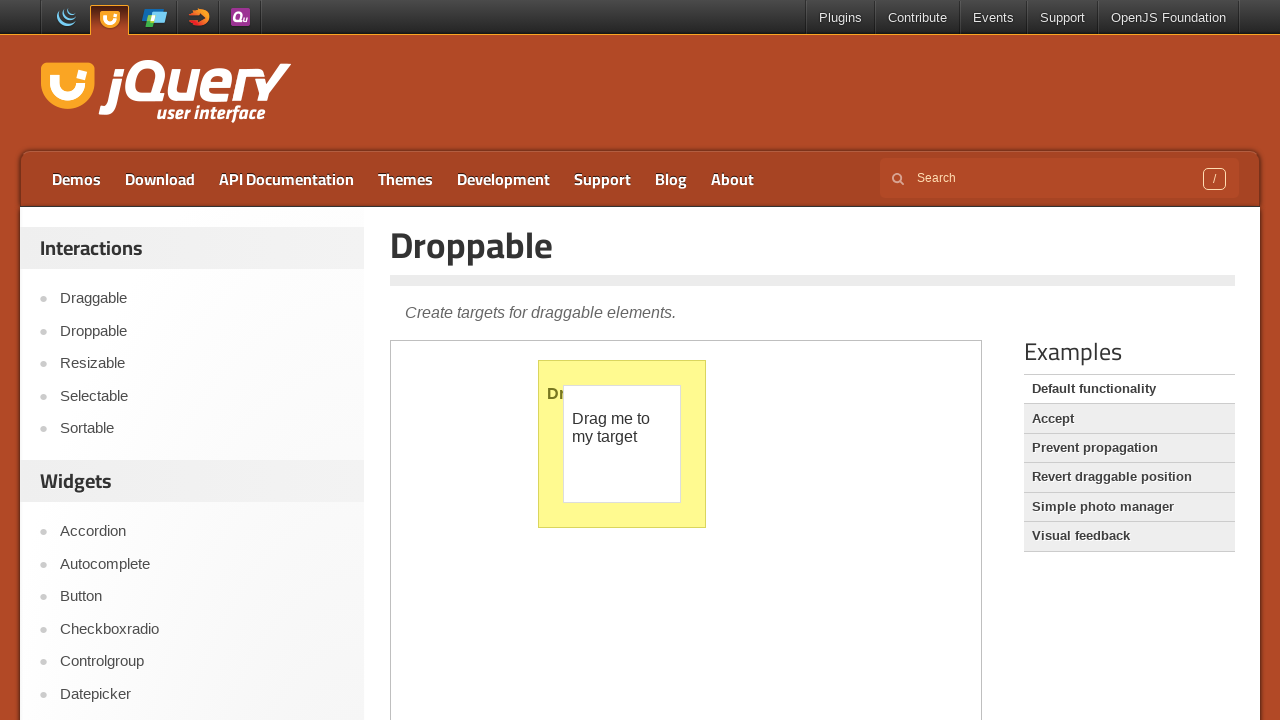

Retrieved text content from droppable element to verify successful drop
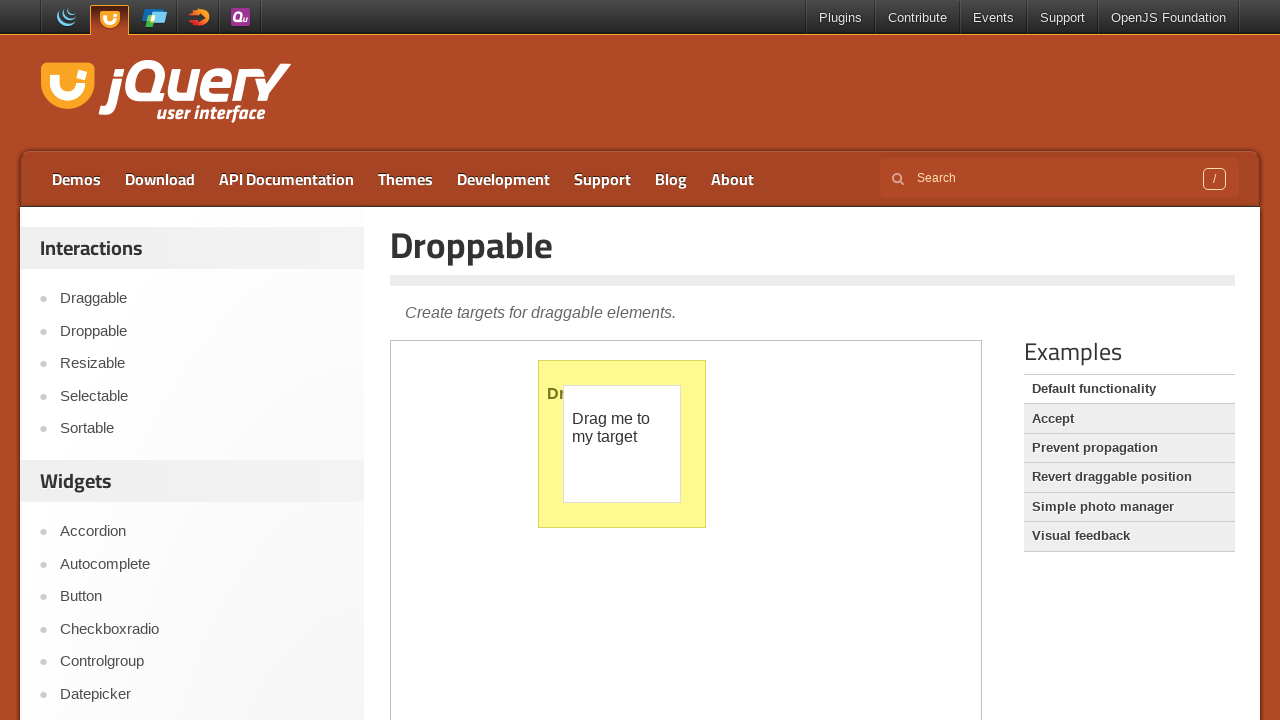

Printed dropped text content to console
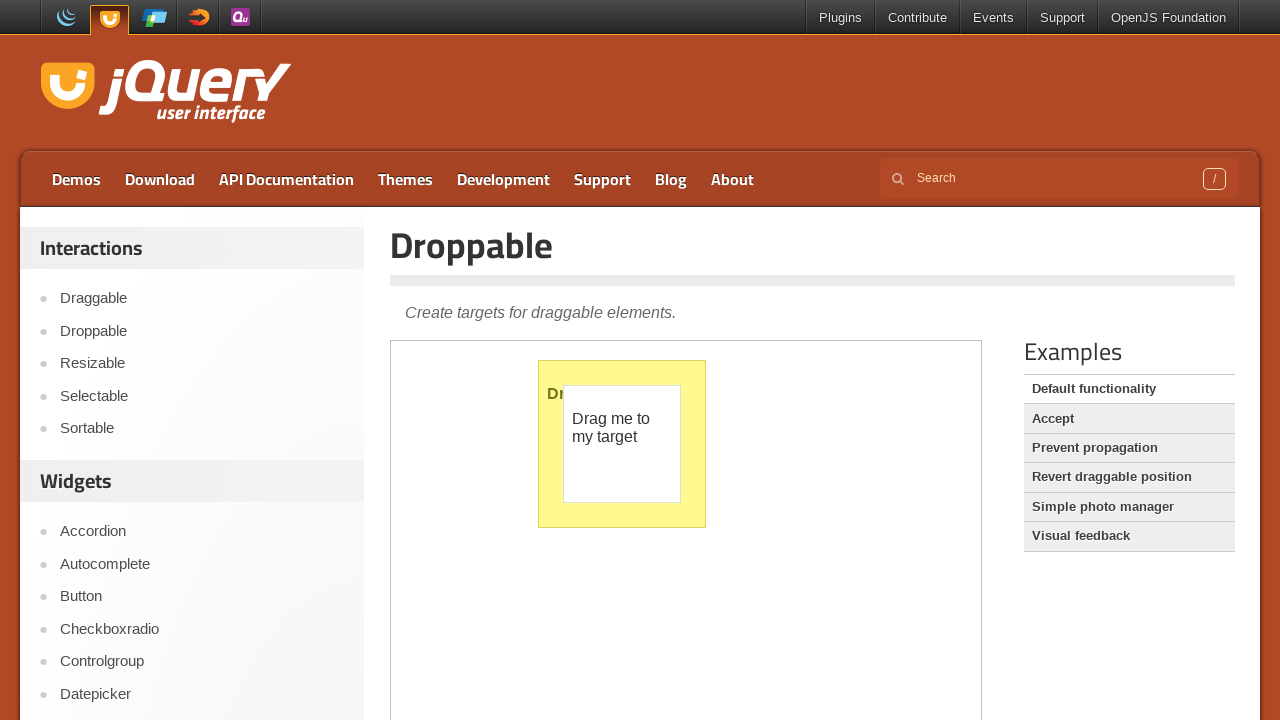

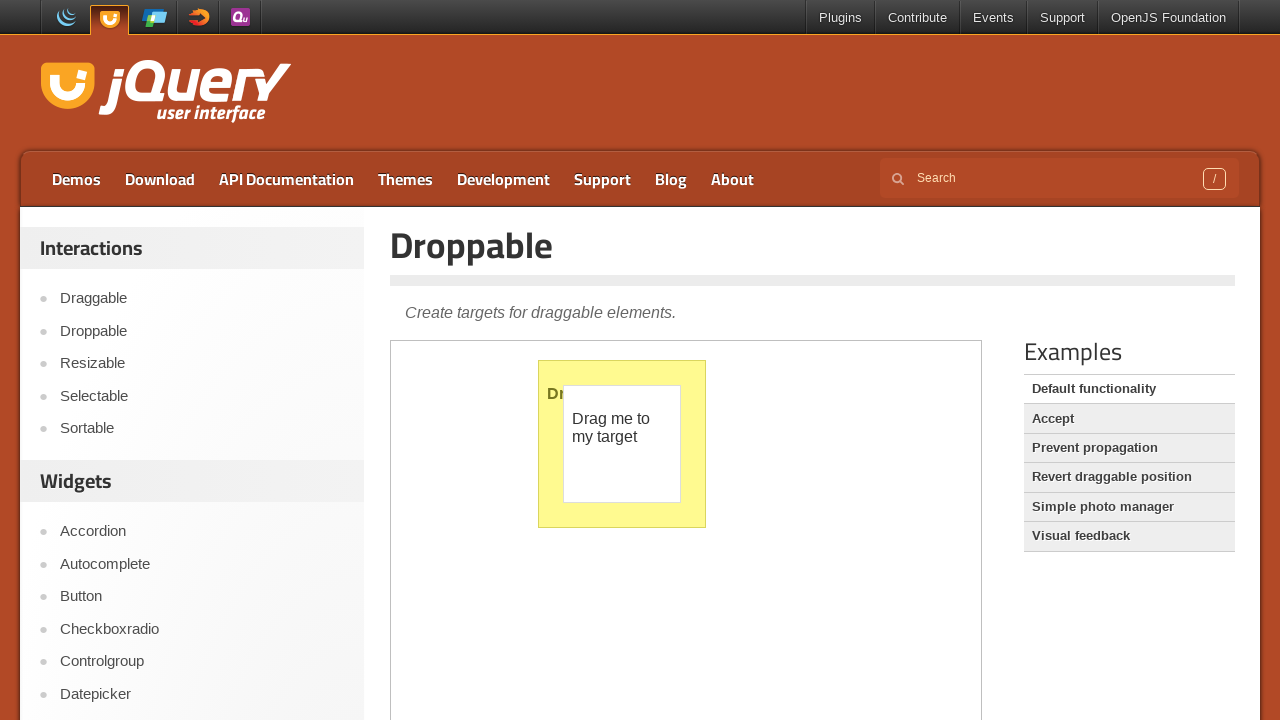